Tests the comment toggle functionality on a money transfer page by clicking to open a comment field, then clicking close and verifying the comment field is removed from the DOM.

Starting URL: https://next.privat24.ua/money-transfer/card?lang=en

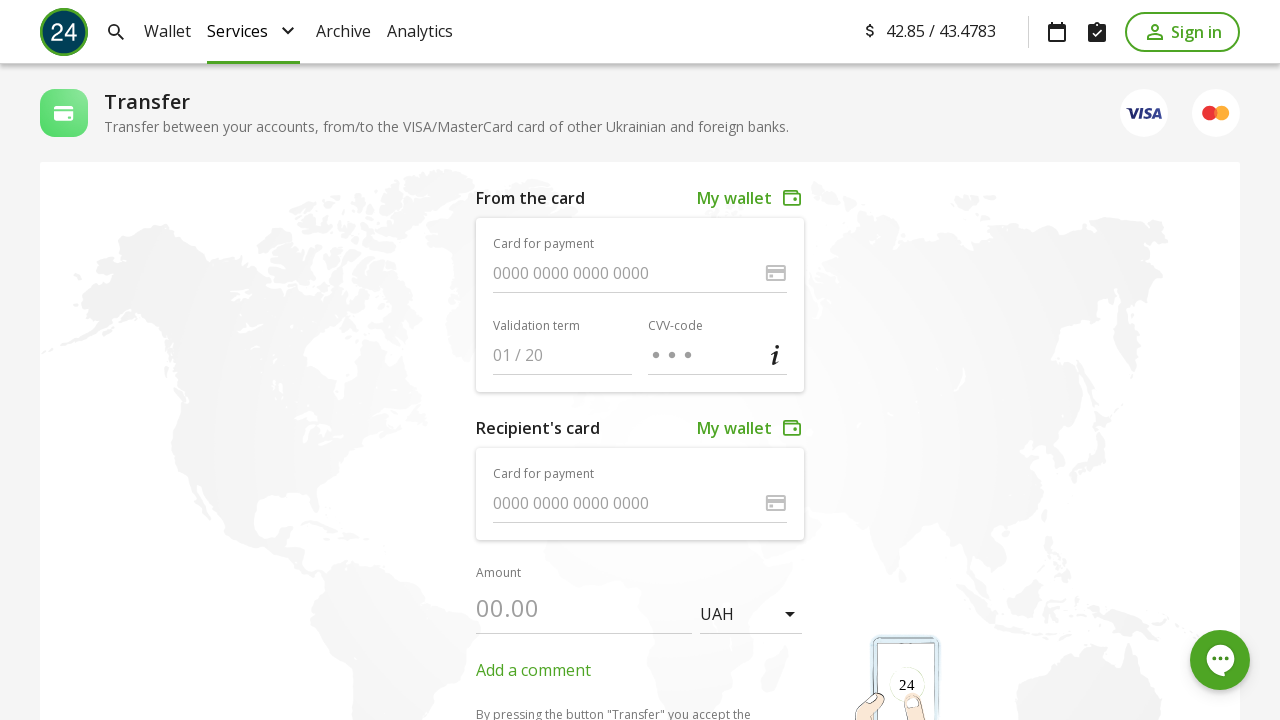

Waited for comment toggle button to be visible
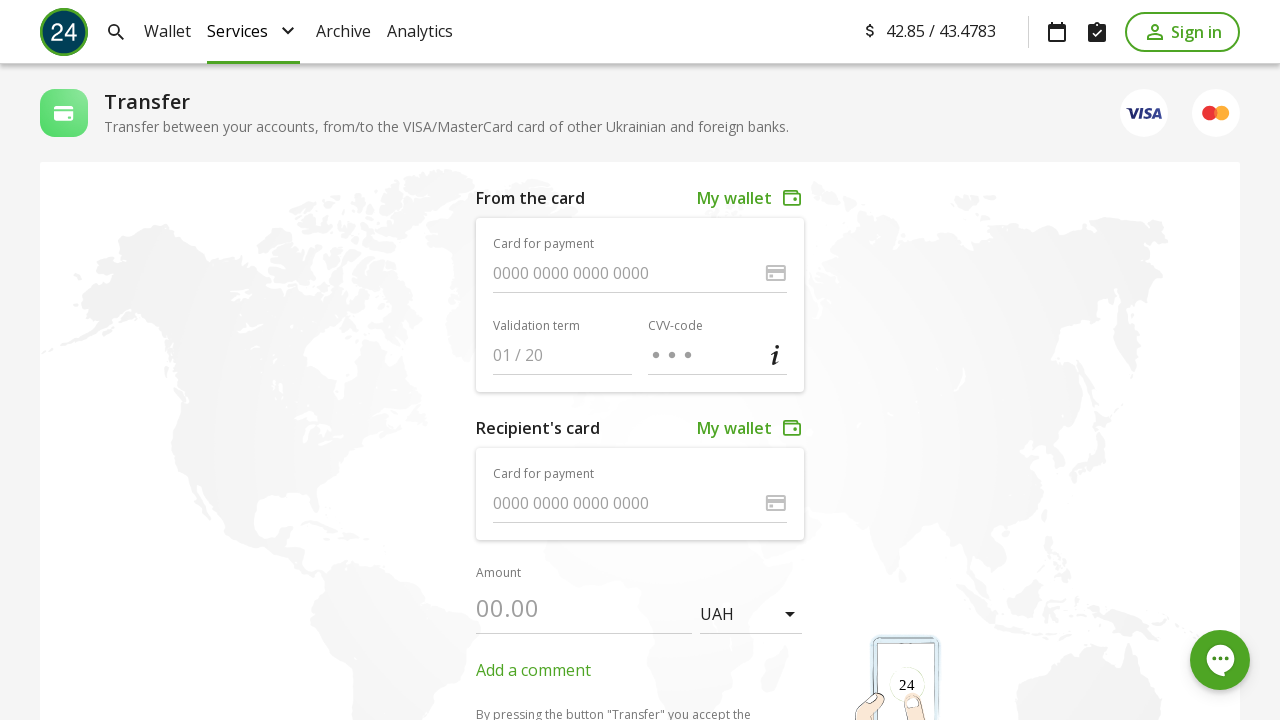

Clicked comment toggle button to open comment field at (534, 670) on span.commentToggler_Jy6hnlSrFB
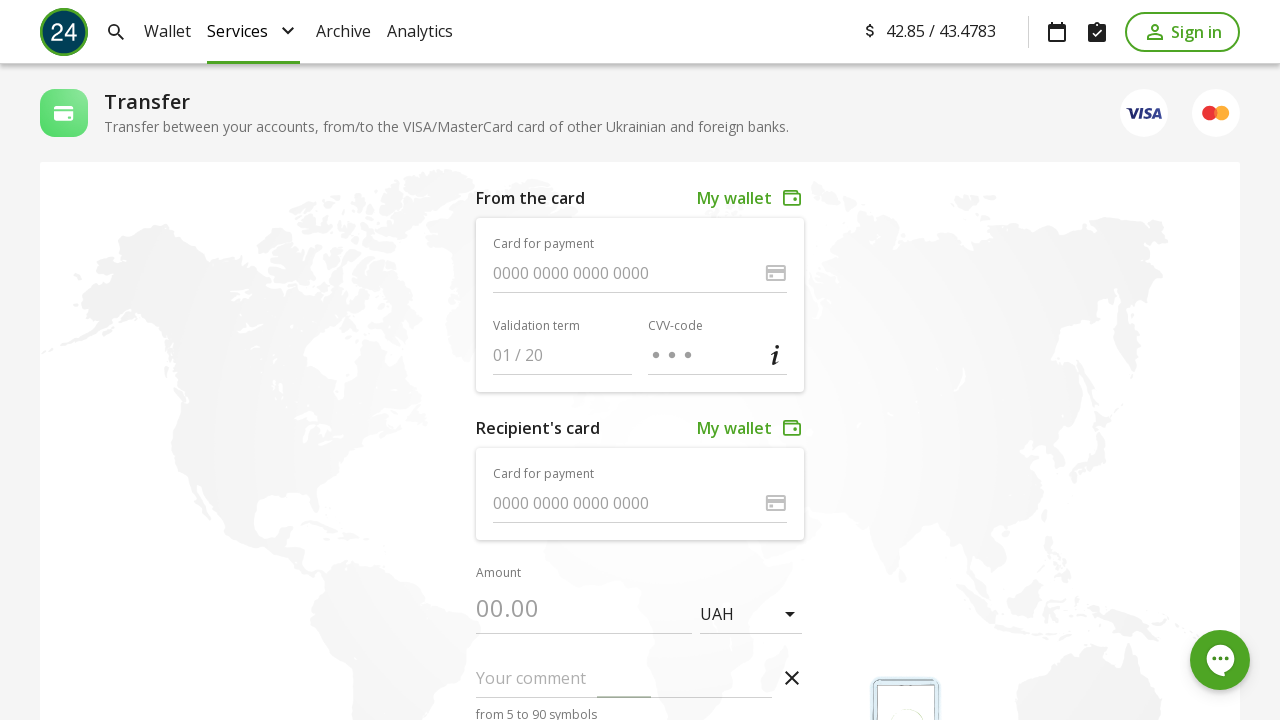

Comment field appeared after toggle click
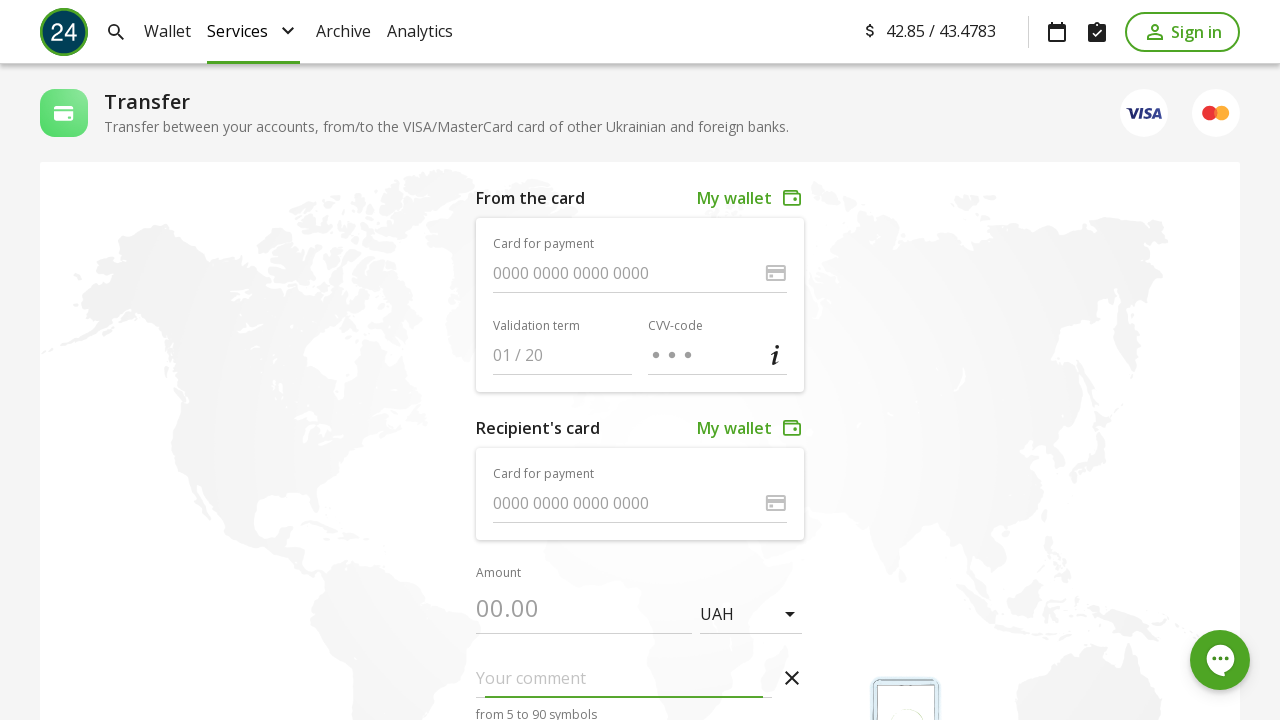

Waited for close button to be visible
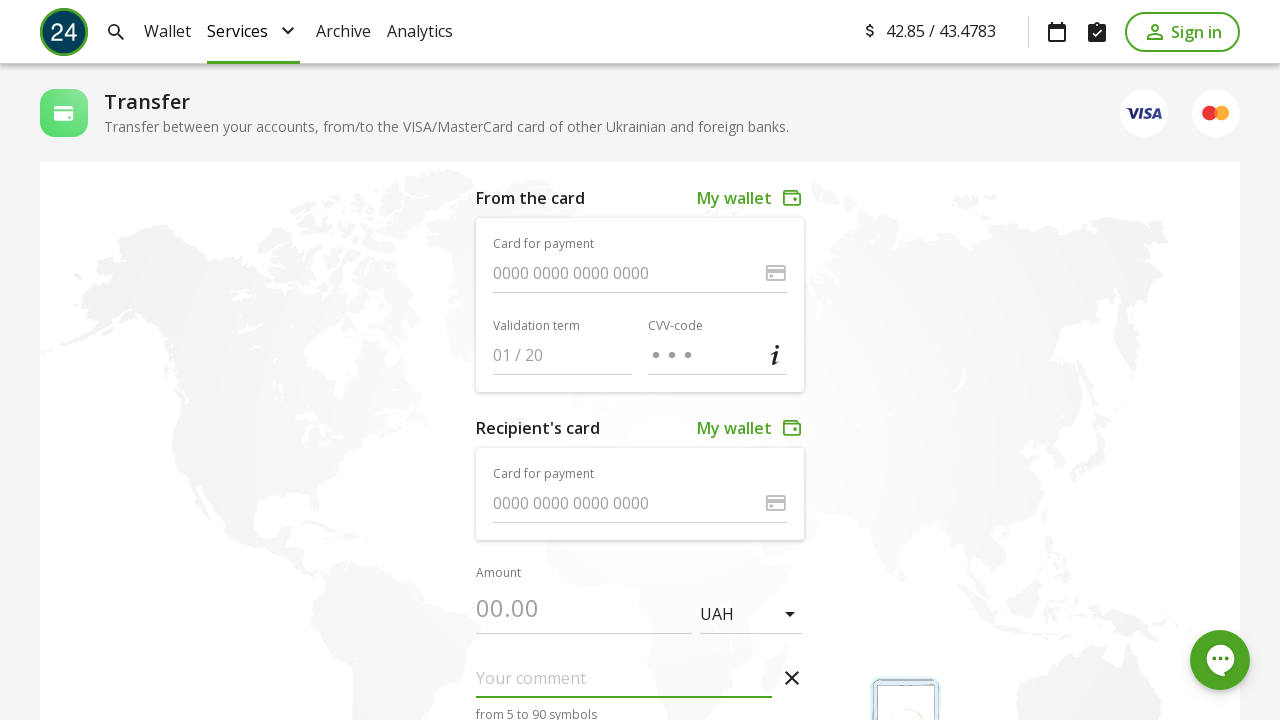

Clicked close button to hide comment field at (792, 678) on div[title='Close']
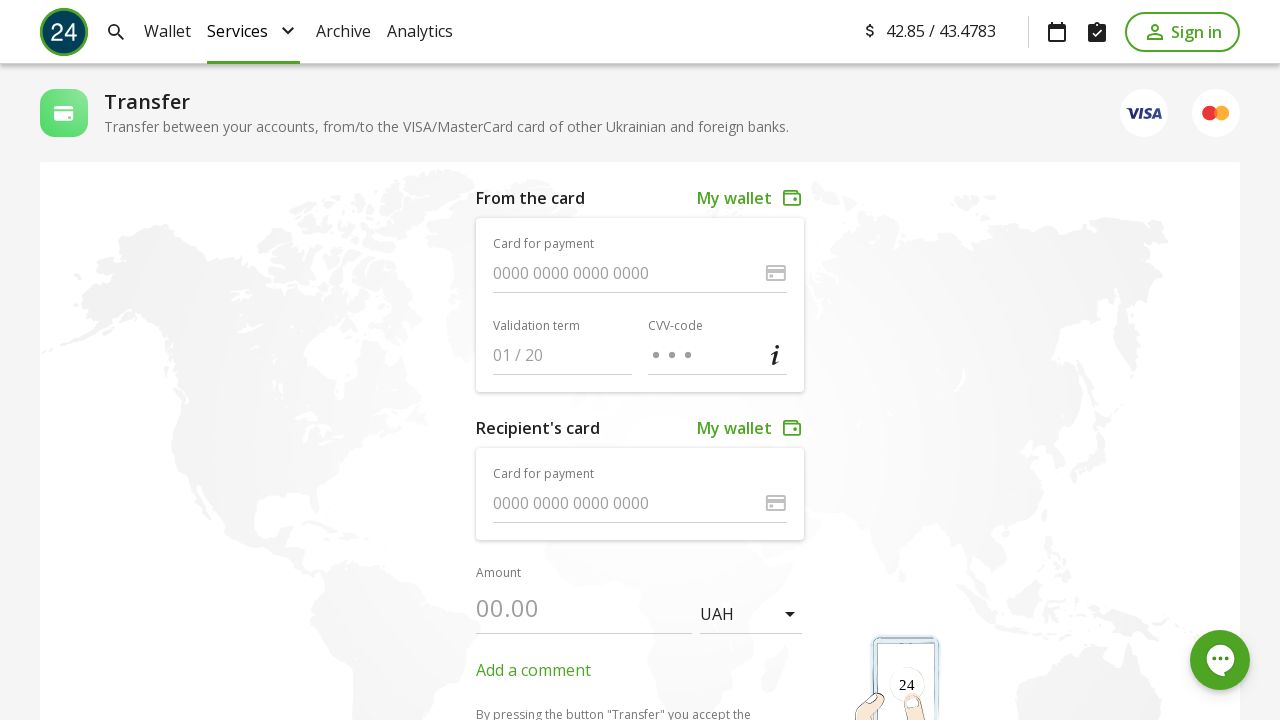

Verified comment field was removed from DOM
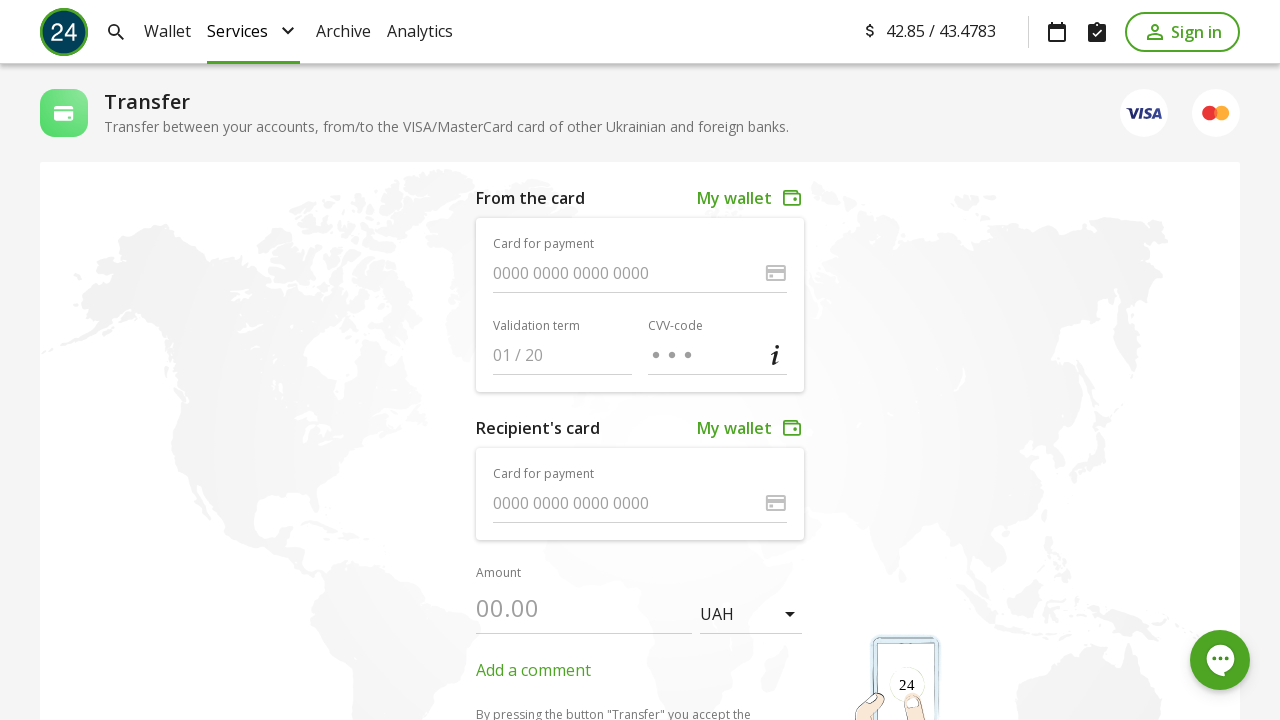

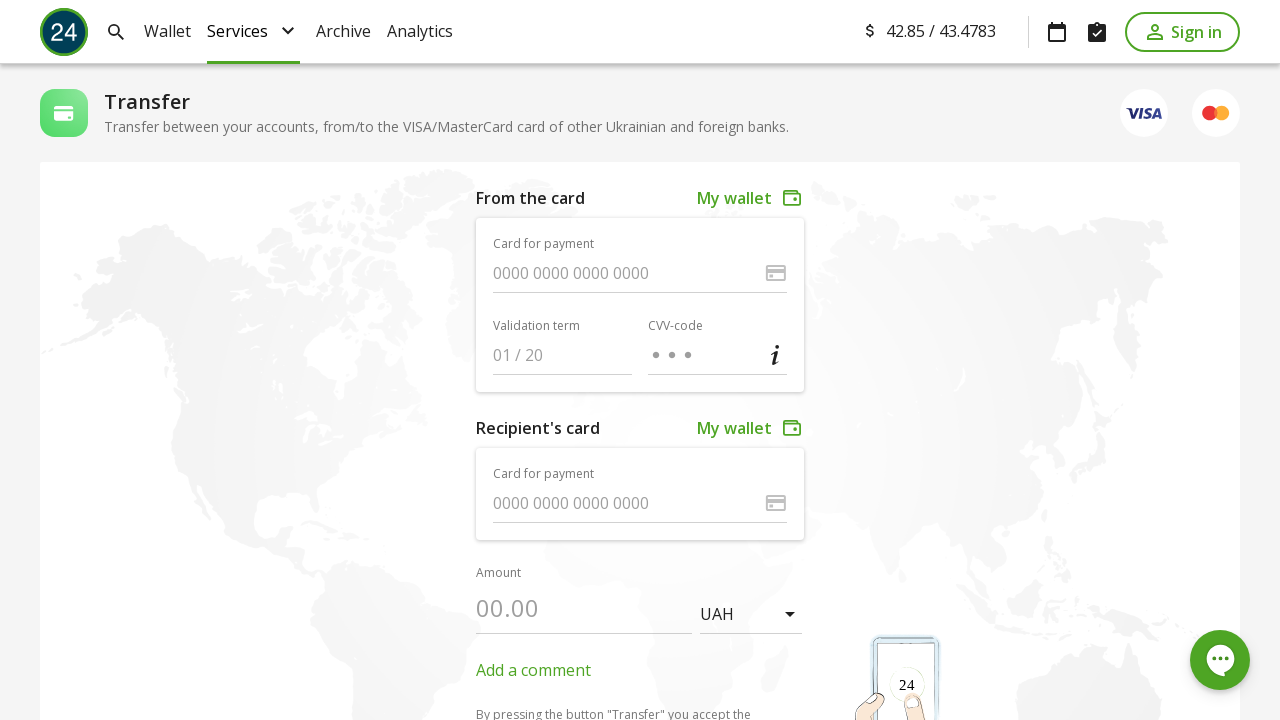